Tests JavaScript confirm dialog by clicking the second button, dismissing the alert, and verifying the result message doesn't contain 'successfuly'

Starting URL: https://the-internet.herokuapp.com/javascript_alerts

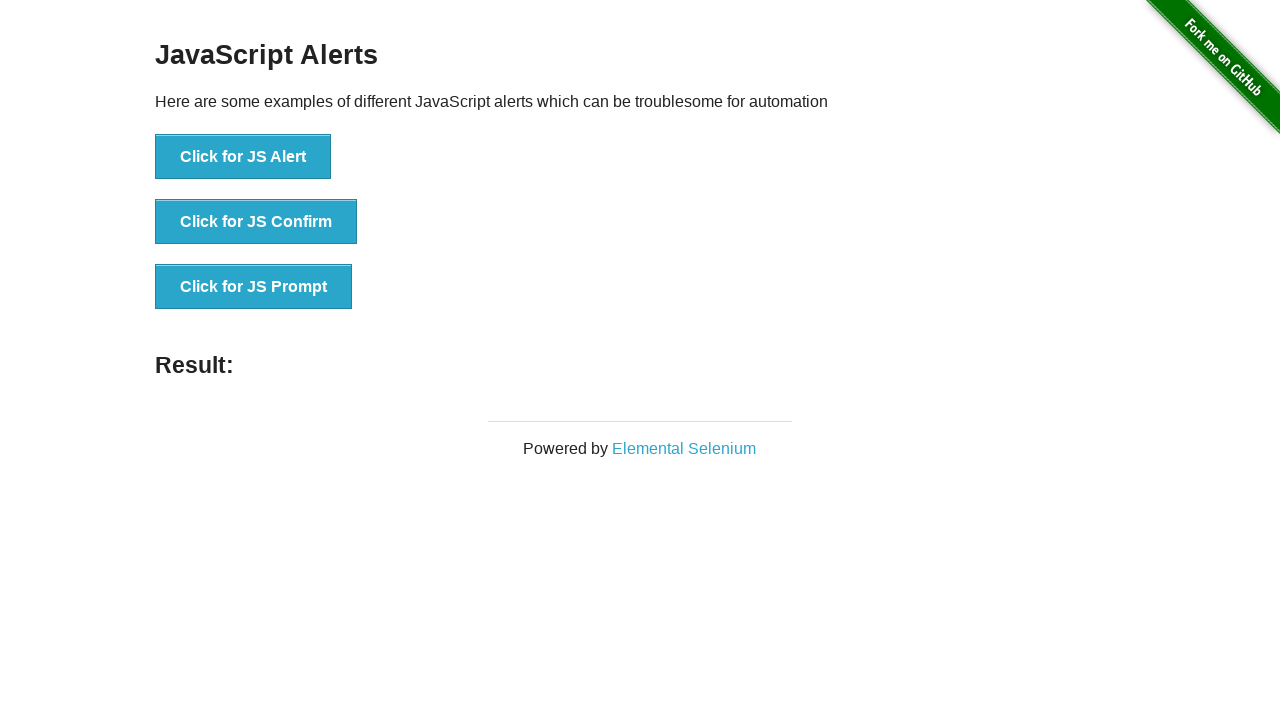

Clicked button to trigger JavaScript confirm dialog at (256, 222) on button[onclick='jsConfirm()']
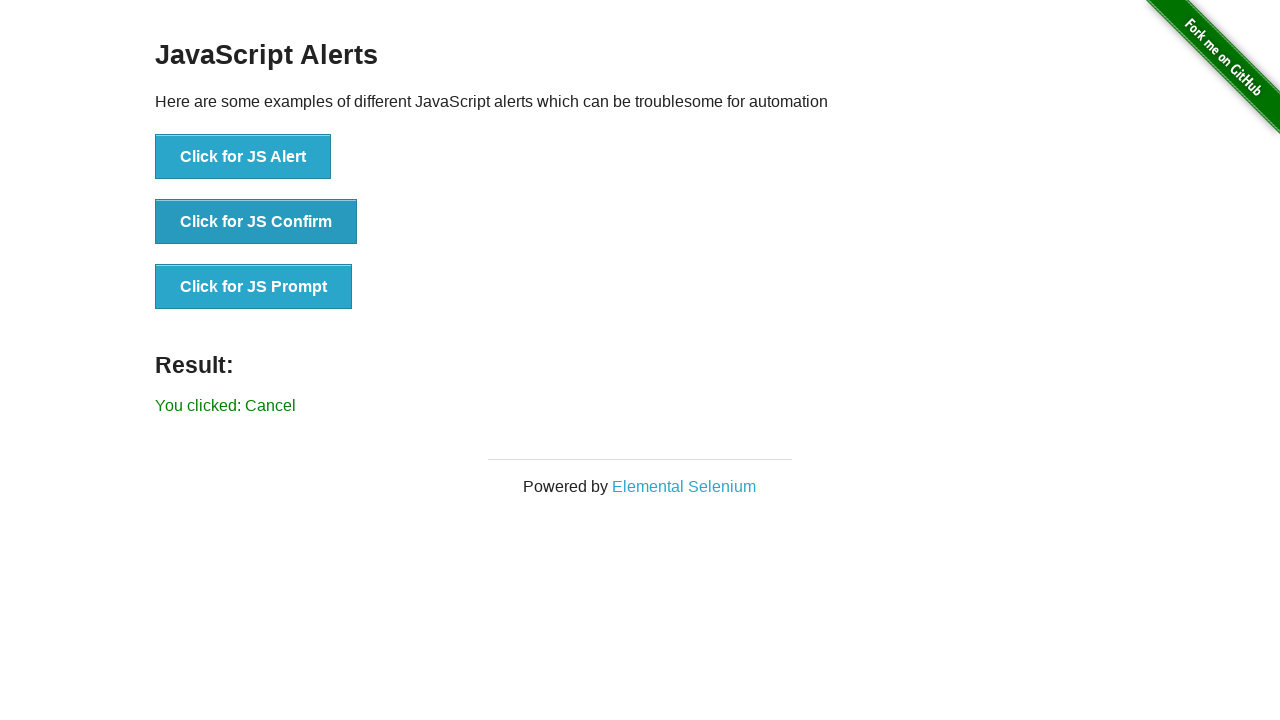

Set up dialog handler to dismiss the alert
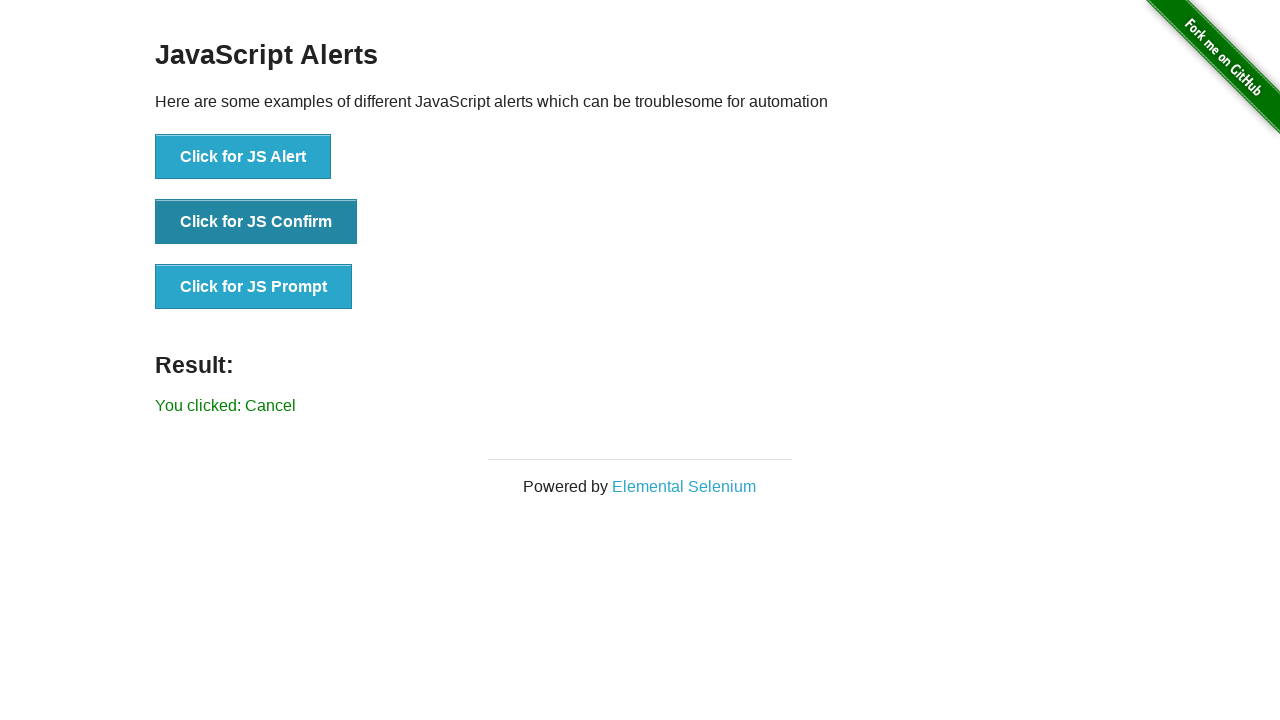

Waited for result message element to appear
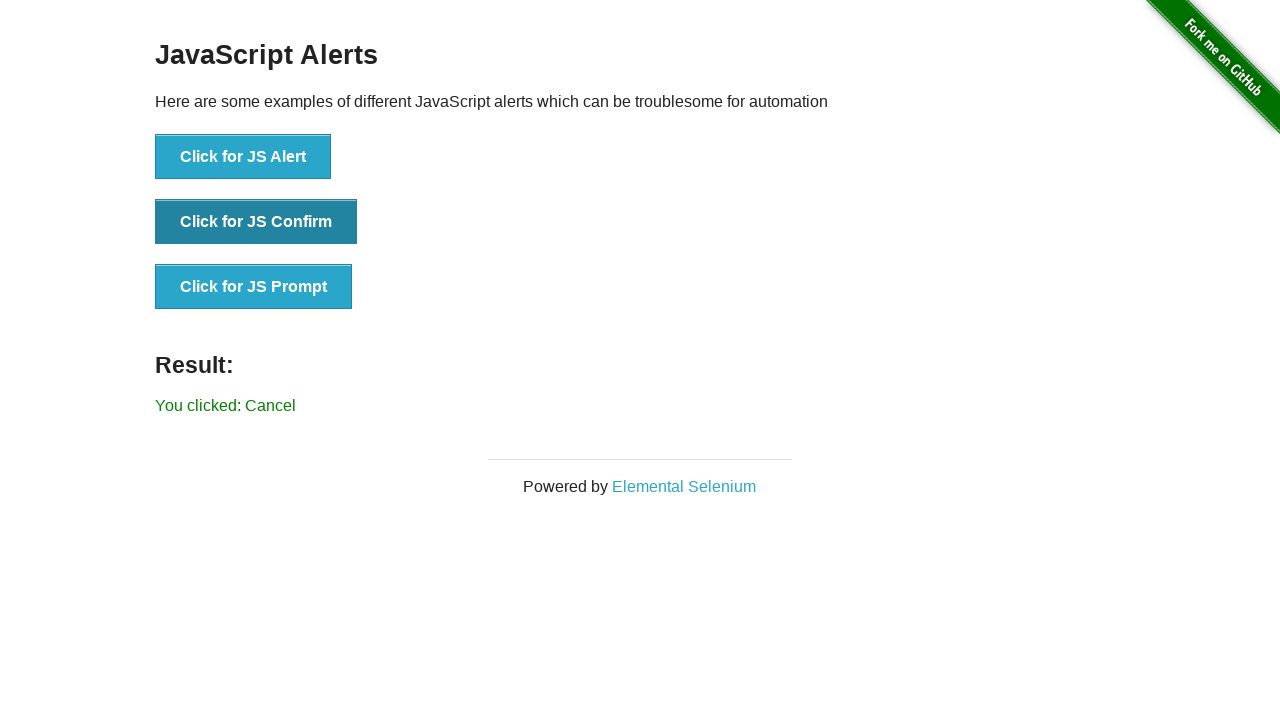

Located the result message element
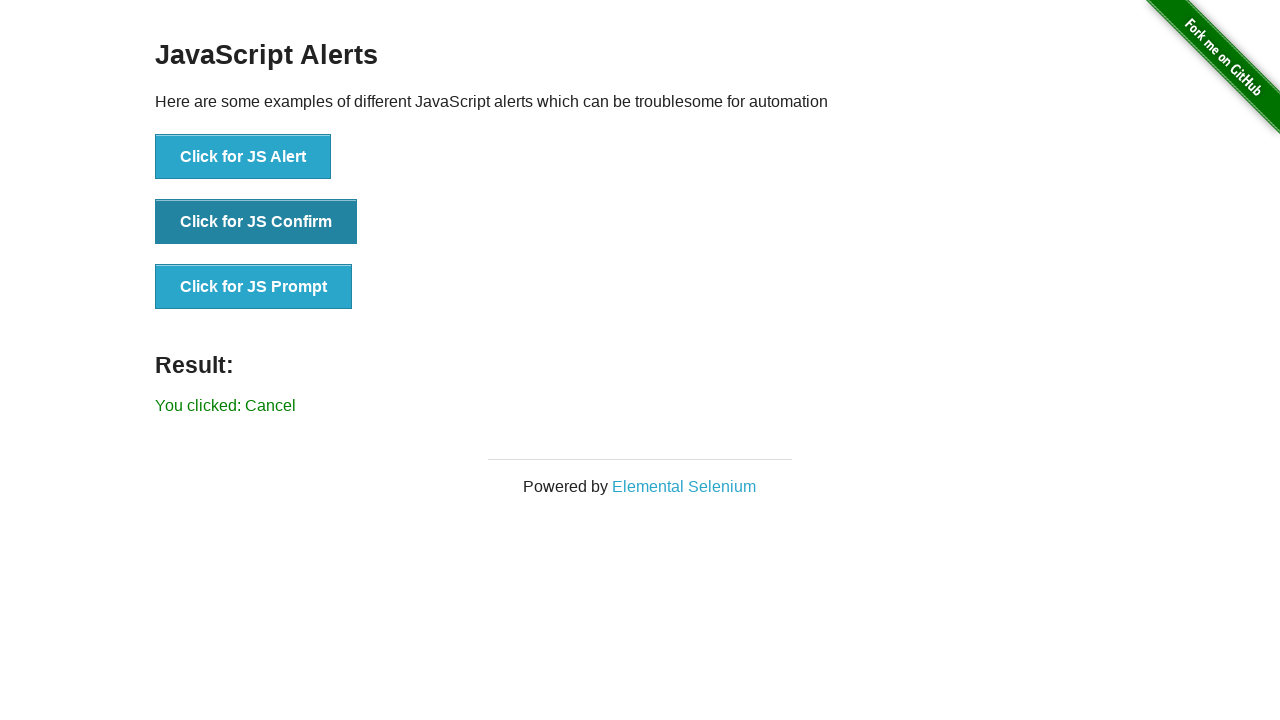

Verified that result message does not contain 'successfuly'
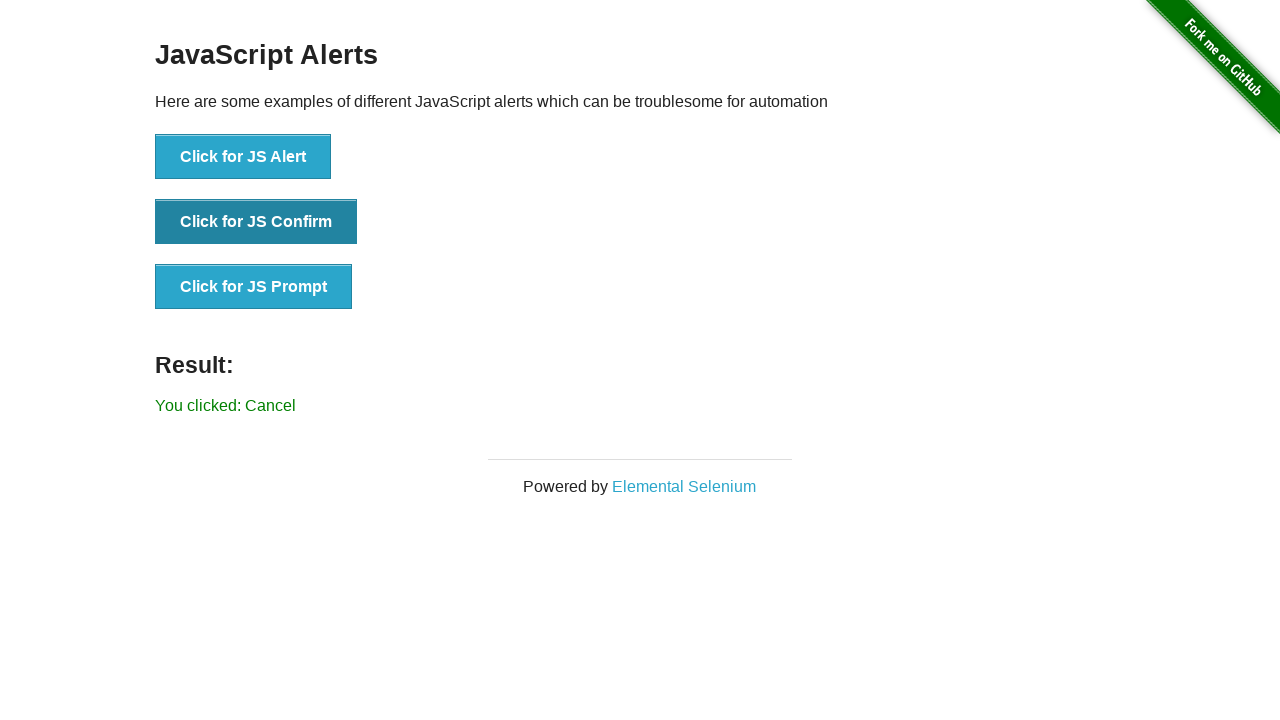

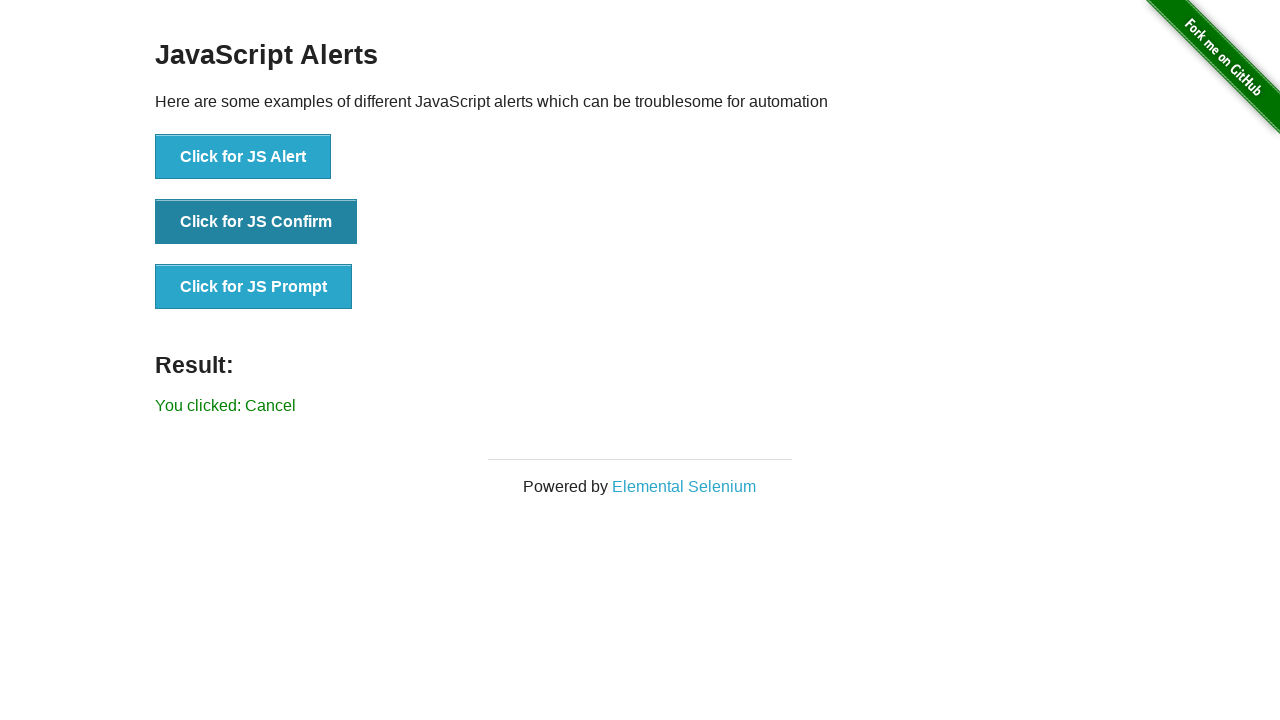